Tests right-click context menu functionality by right-clicking on a button, selecting 'Copy' from the context menu, and handling the resulting alert dialog

Starting URL: https://swisnl.github.io/jQuery-contextMenu/demo.html

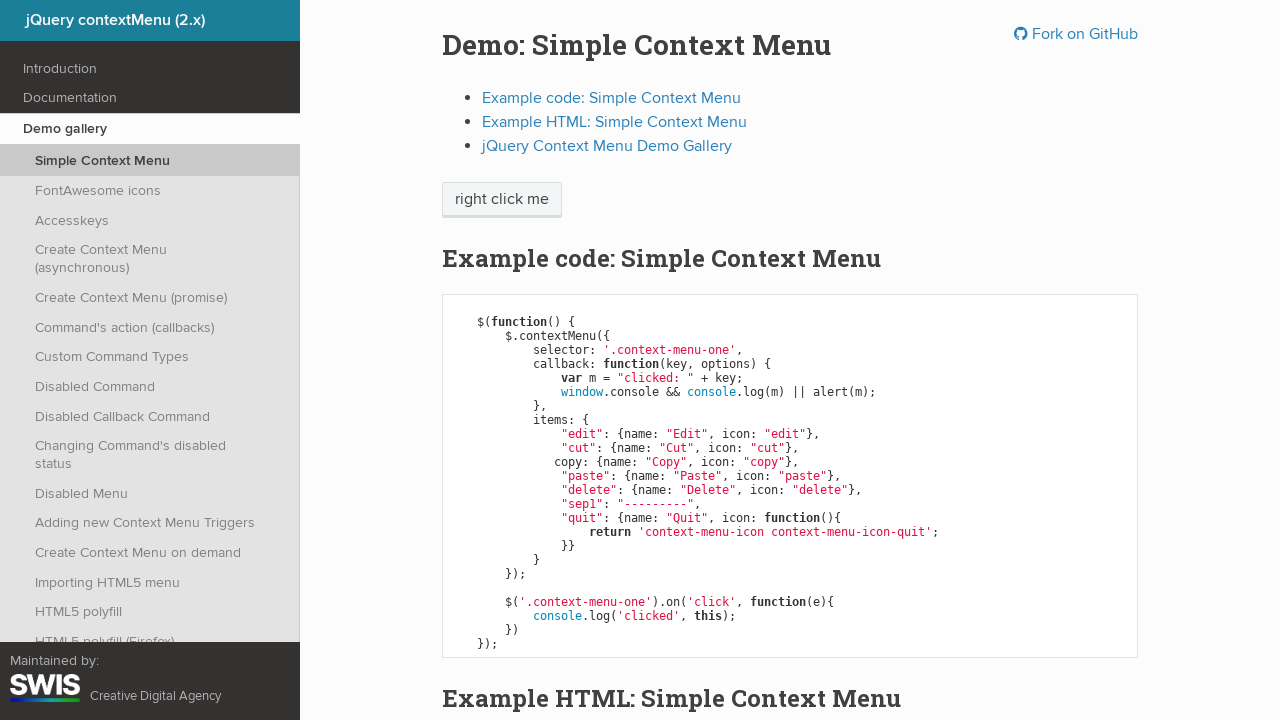

Located the context menu button element
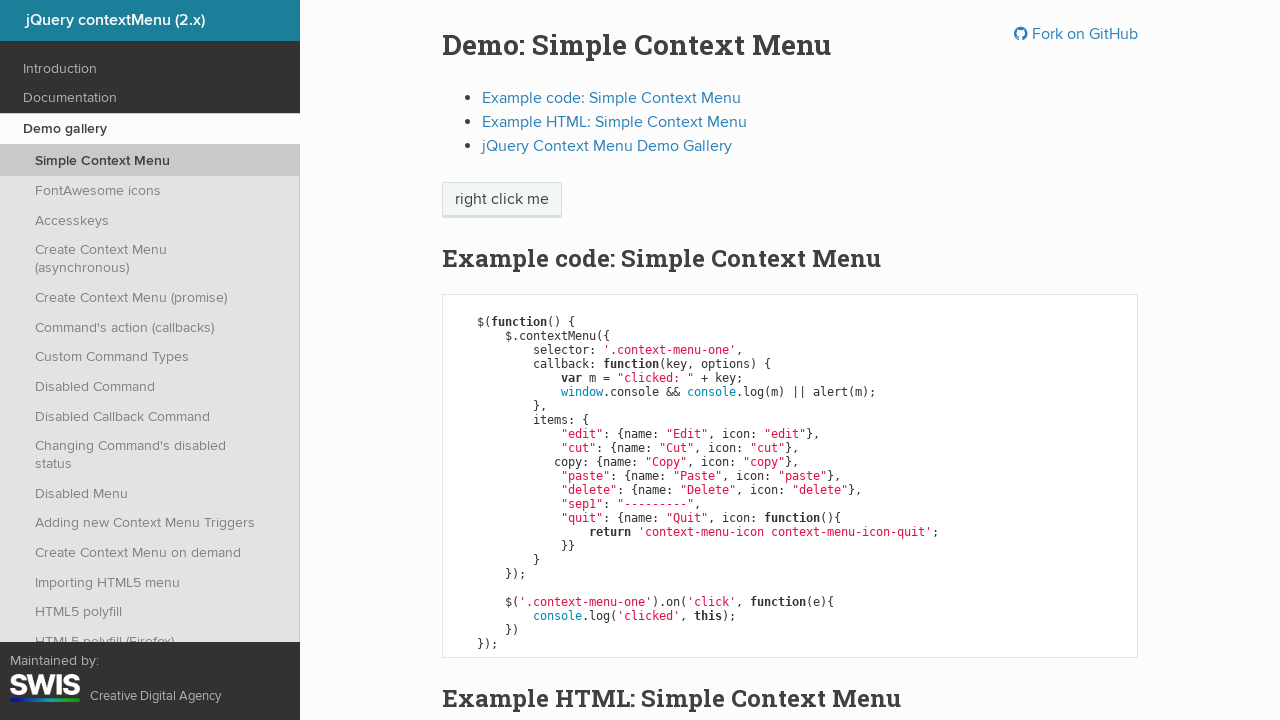

Right-clicked on the button to open context menu at (502, 200) on span.context-menu-one.btn.btn-neutral
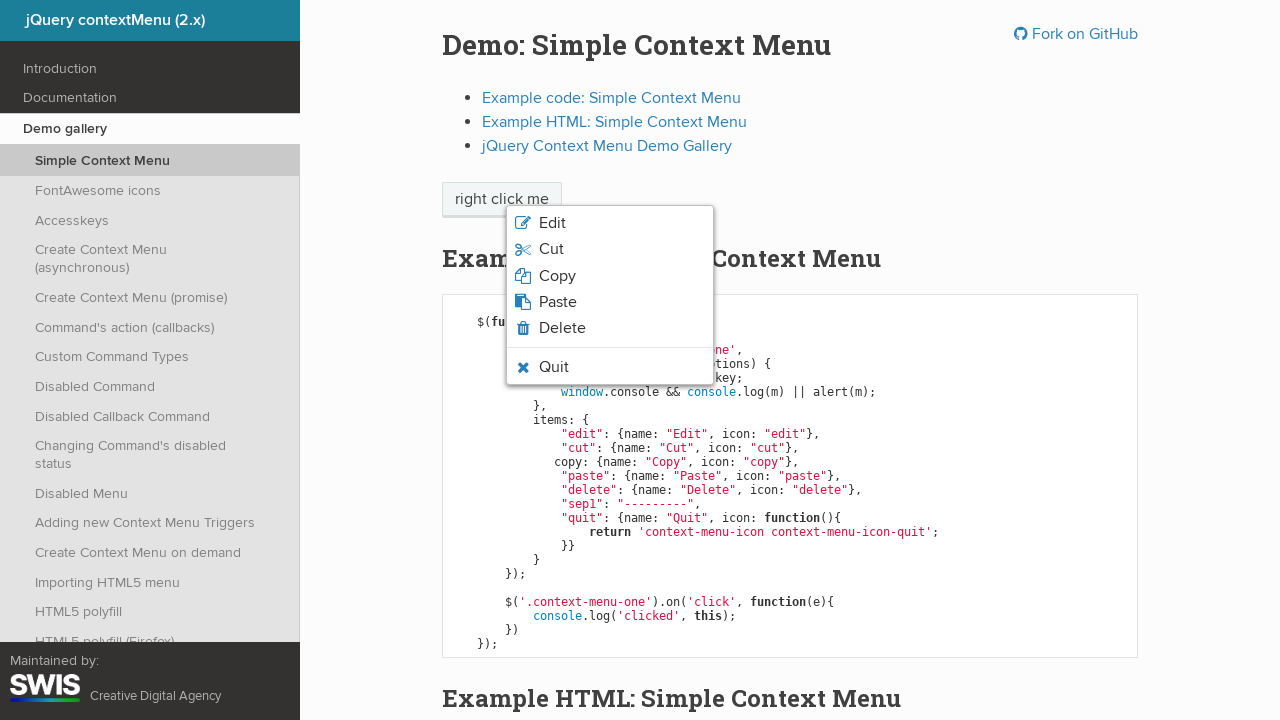

Clicked 'Copy' option from the context menu at (610, 276) on li.context-menu-item.context-menu-icon.context-menu-icon-copy
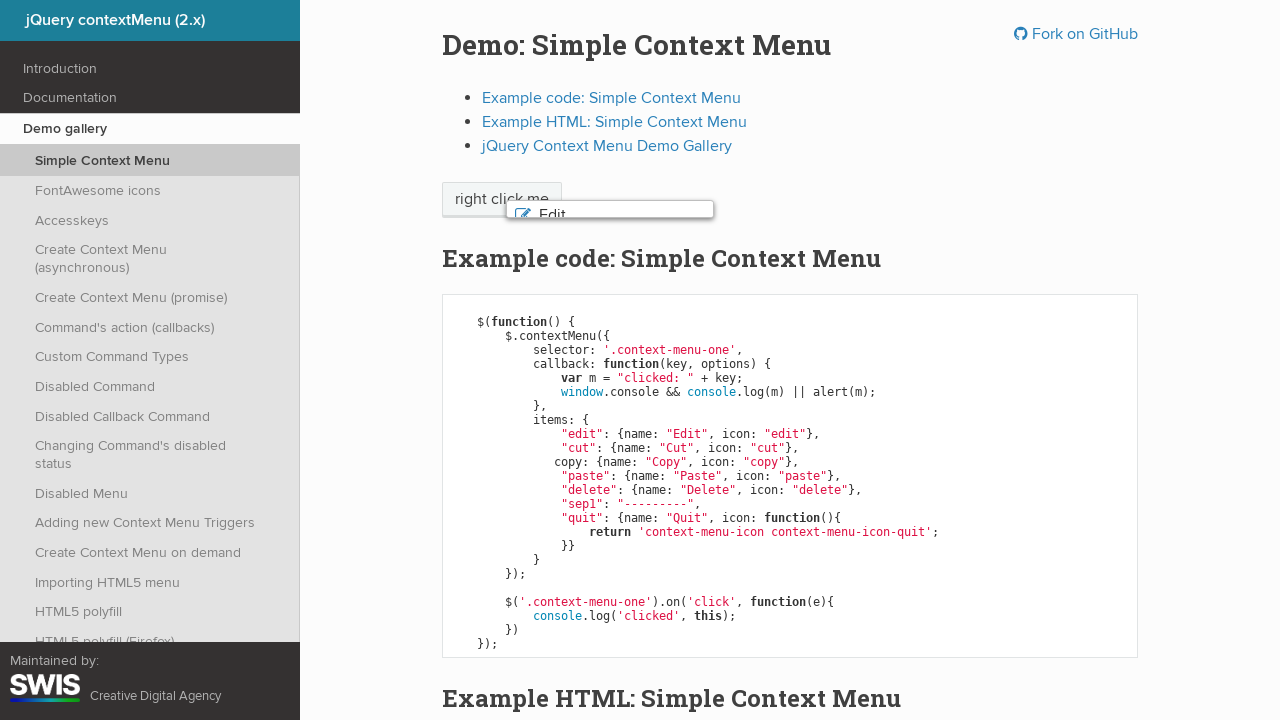

Set up dialog handler to accept alert
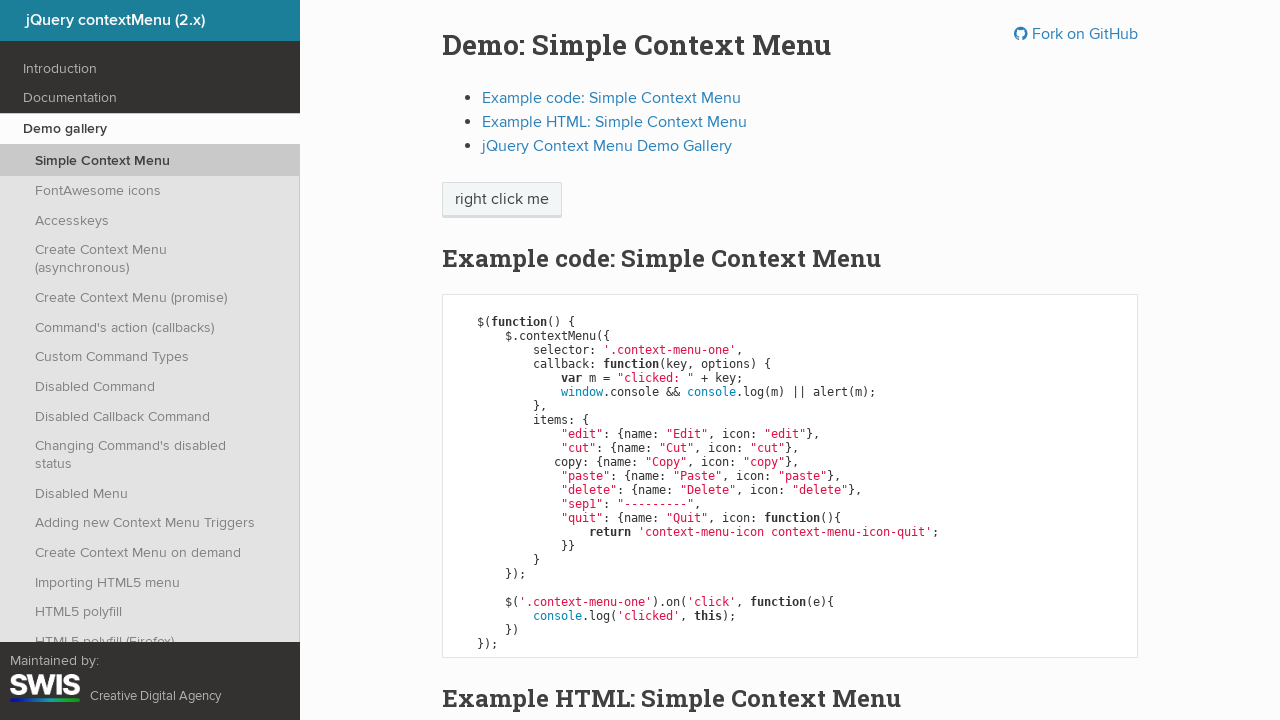

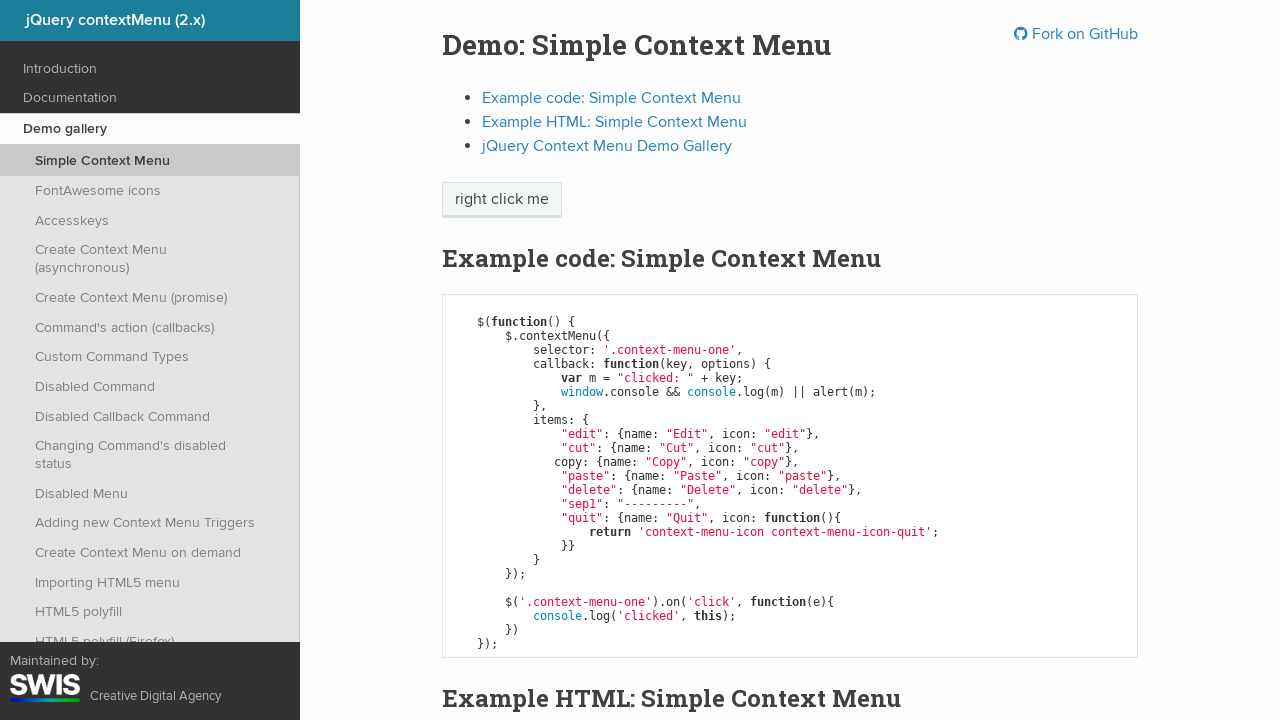